Tests bank manager login flow: adds a new customer with name and postcode, handles alert, and verifies the customer can be selected for login

Starting URL: https://www.globalsqa.com/angularJs-protractor/BankingProject/#/login

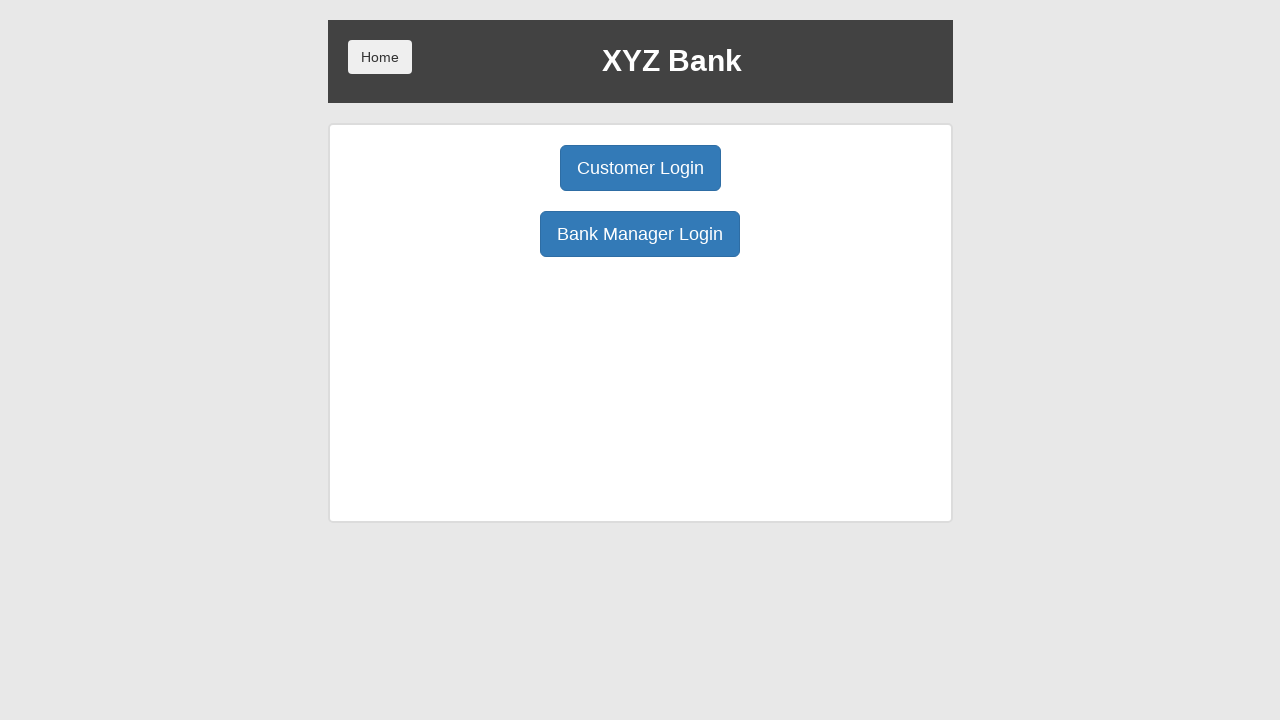

Clicked Bank Manager Login button at (640, 234) on xpath=//button[normalize-space()='Bank Manager Login']
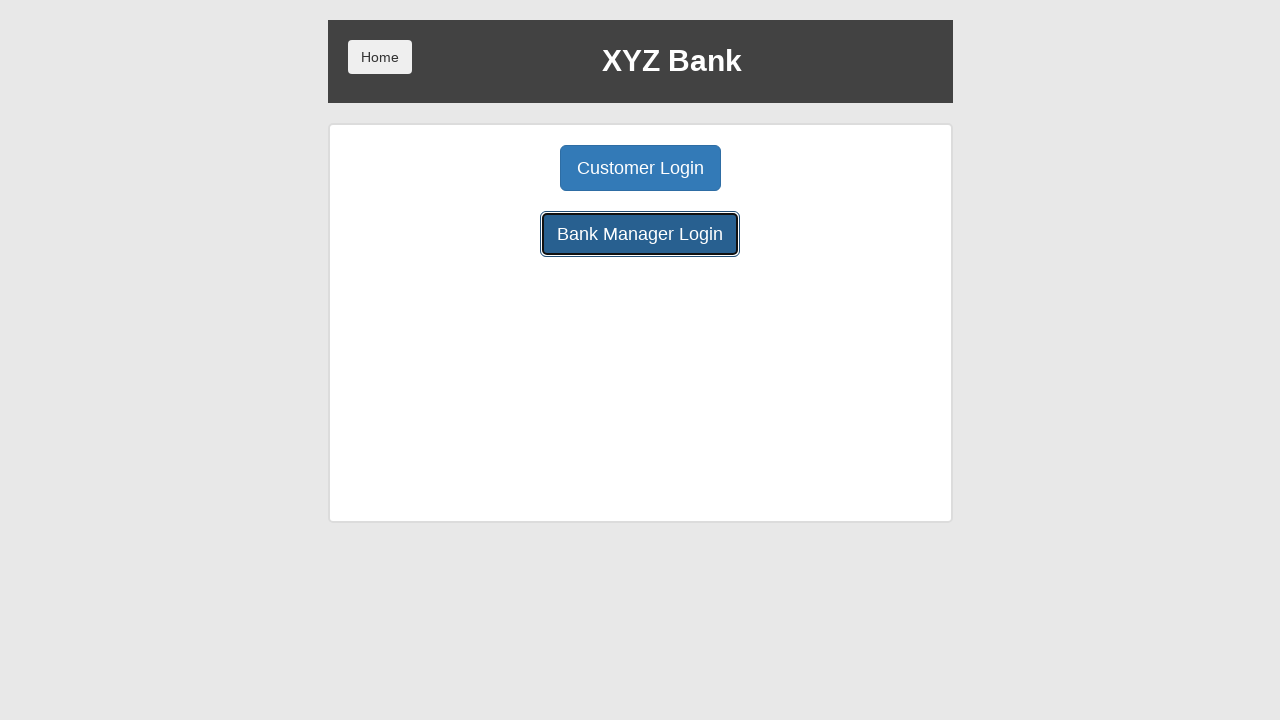

Clicked Add Customer button at (502, 168) on xpath=//button[normalize-space()='Add Customer']
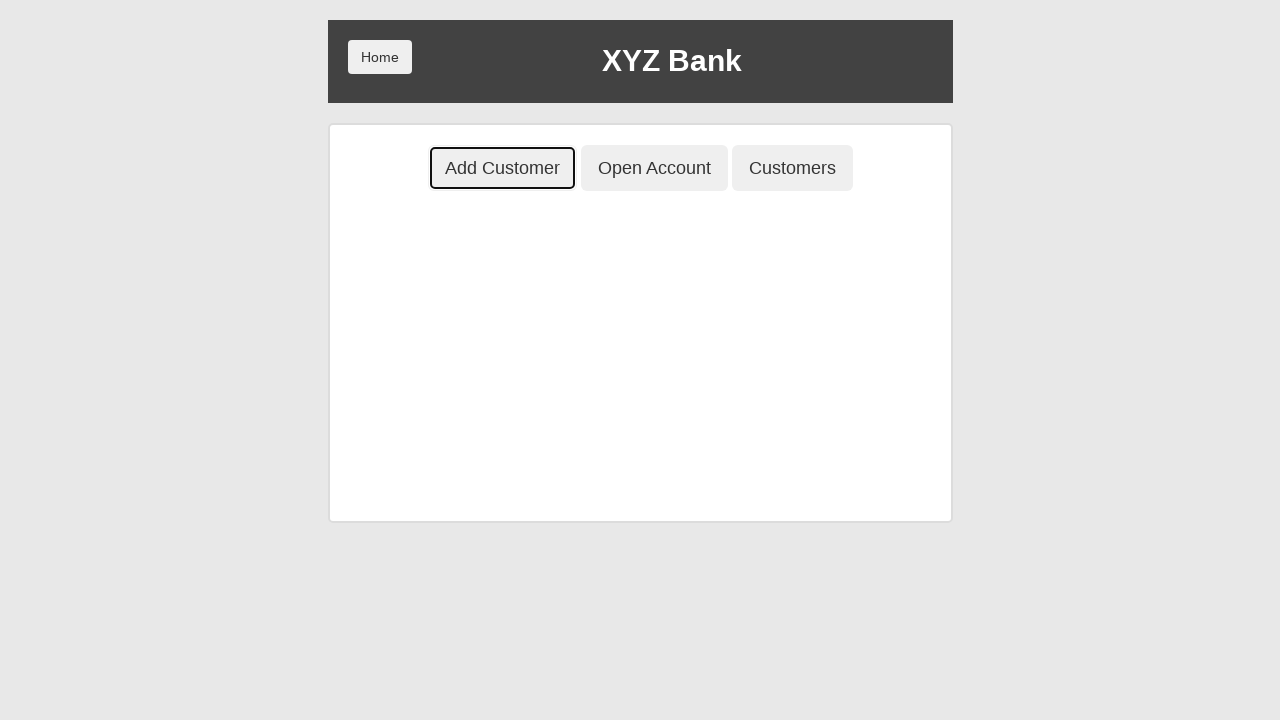

Filled first name field with 'John' on //input[@placeholder='First Name']
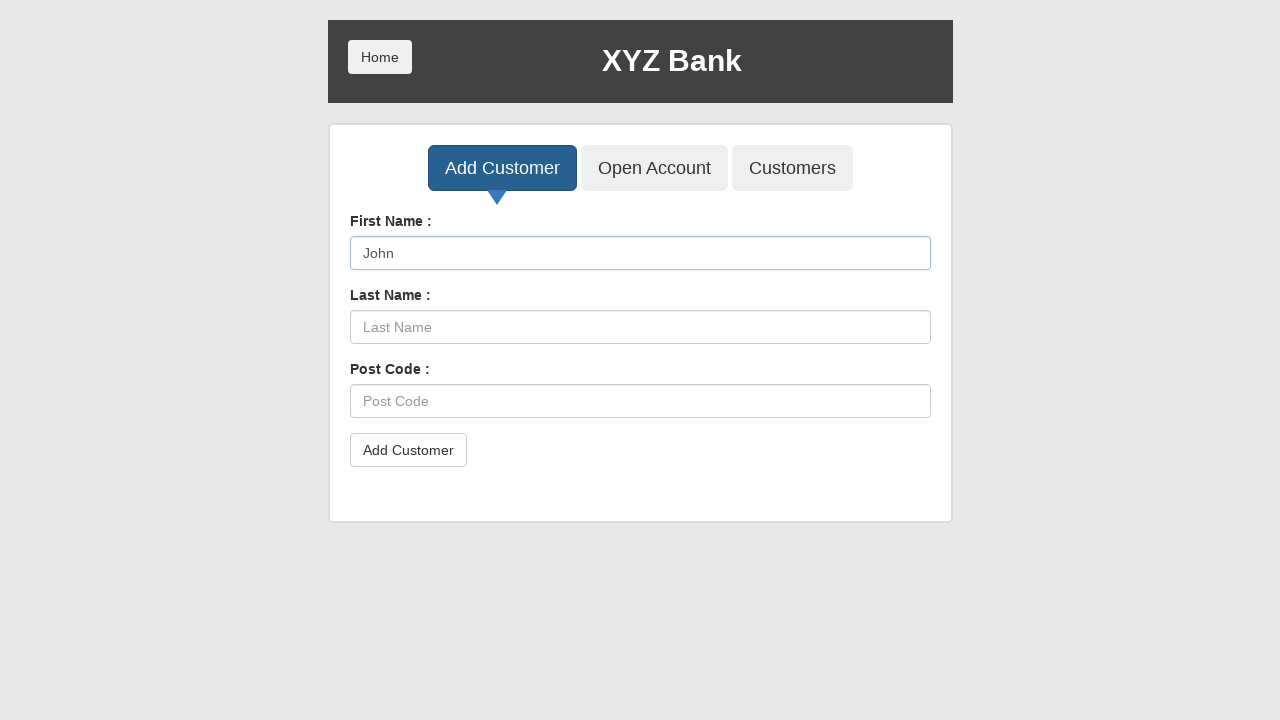

Filled last name field with 'NeJonh' on //input[@placeholder='Last Name']
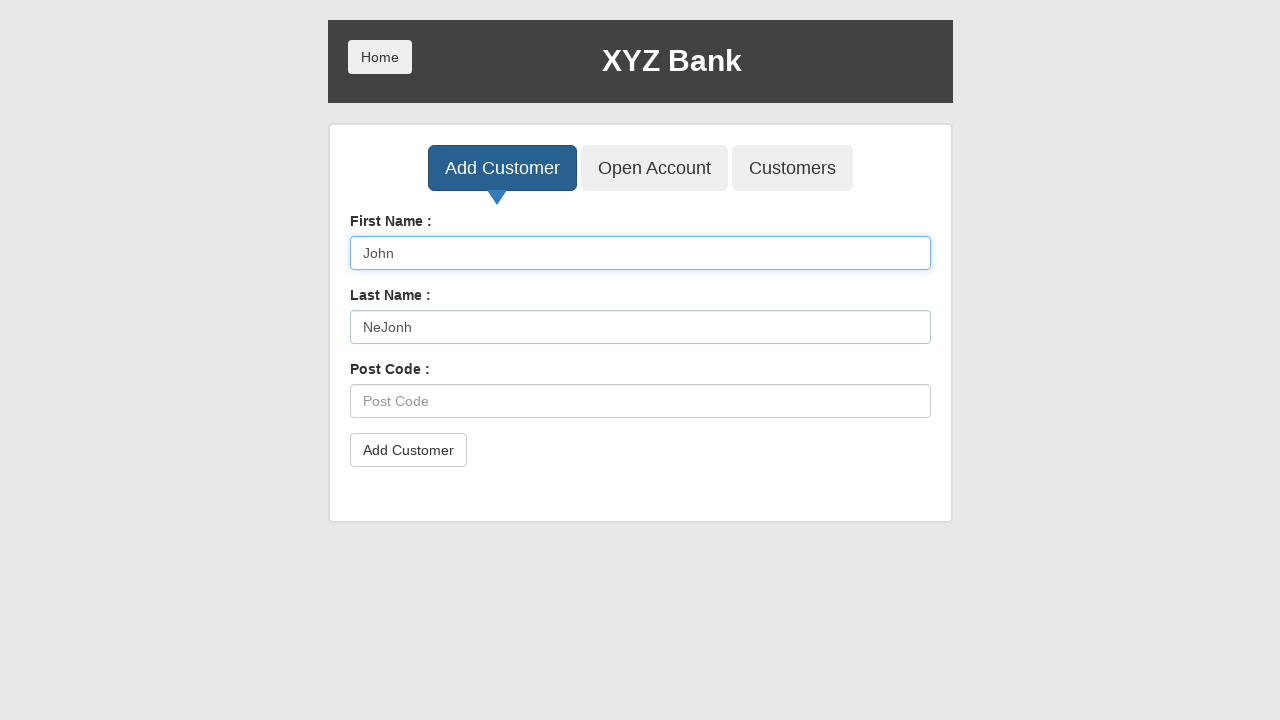

Filled post code field with '12334' on //input[@placeholder='Post Code']
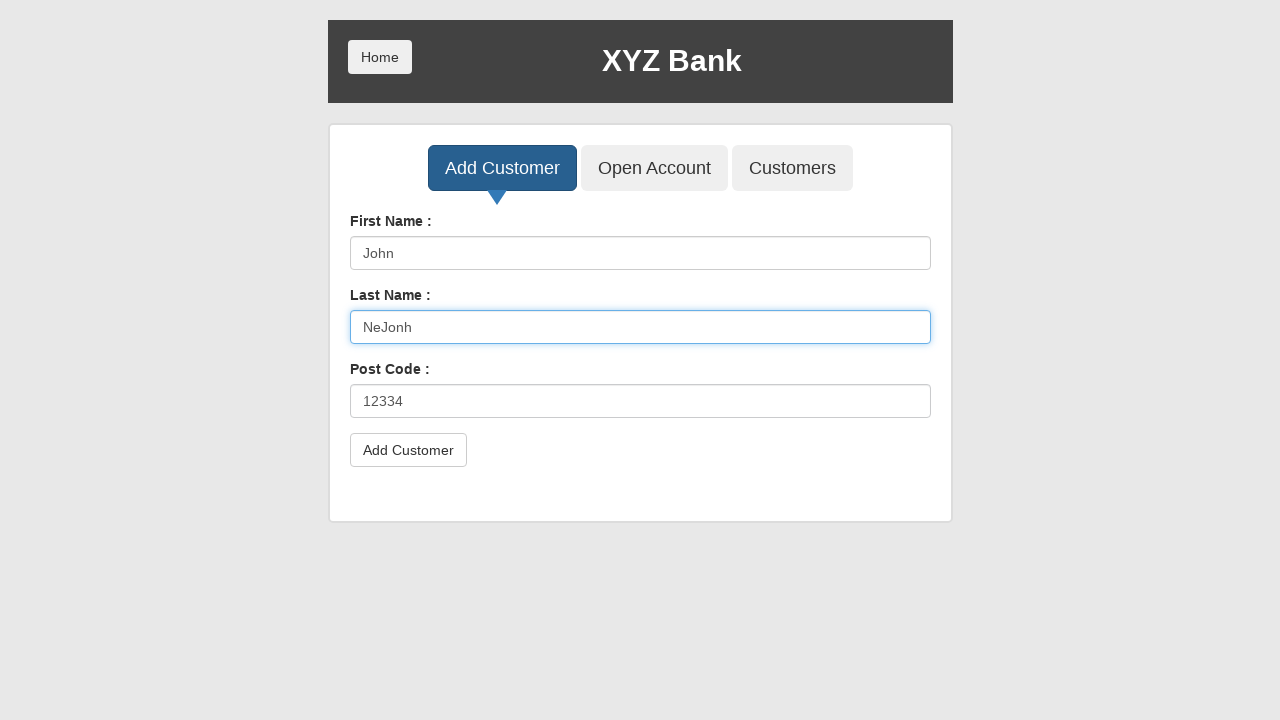

Clicked submit button to add customer at (408, 450) on xpath=//button[@type='submit']
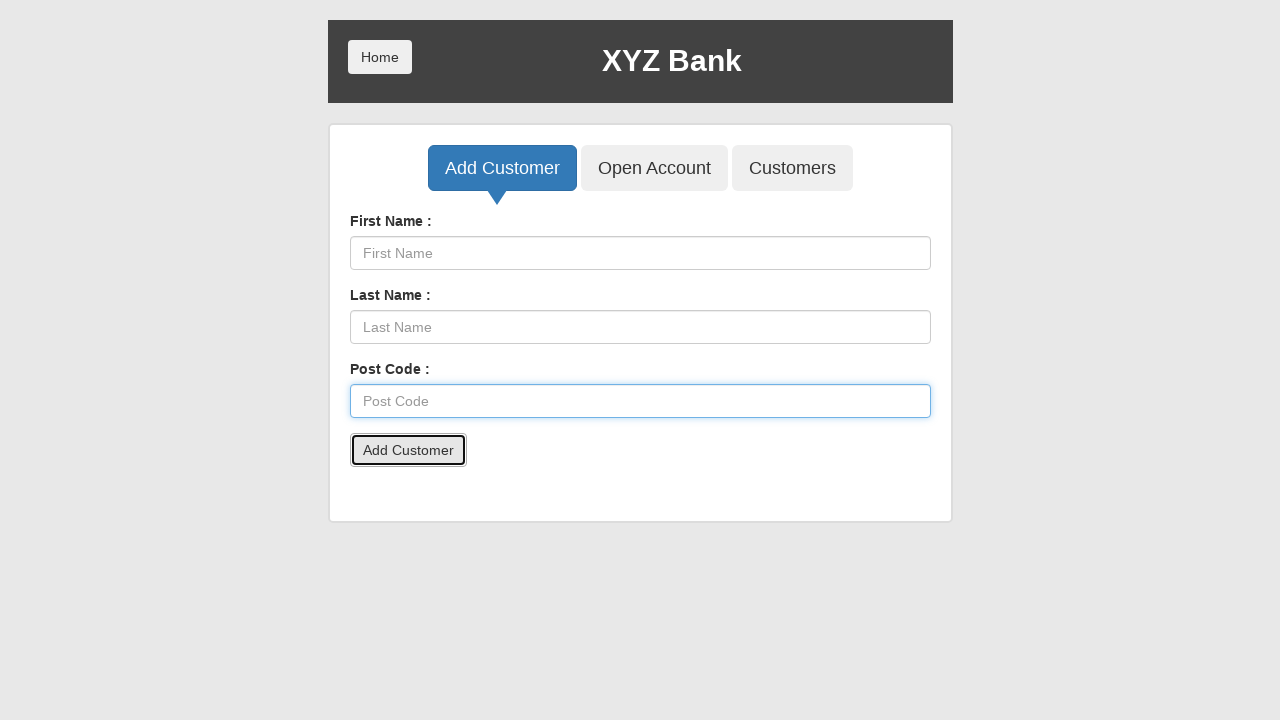

Set up dialog handler to accept alerts
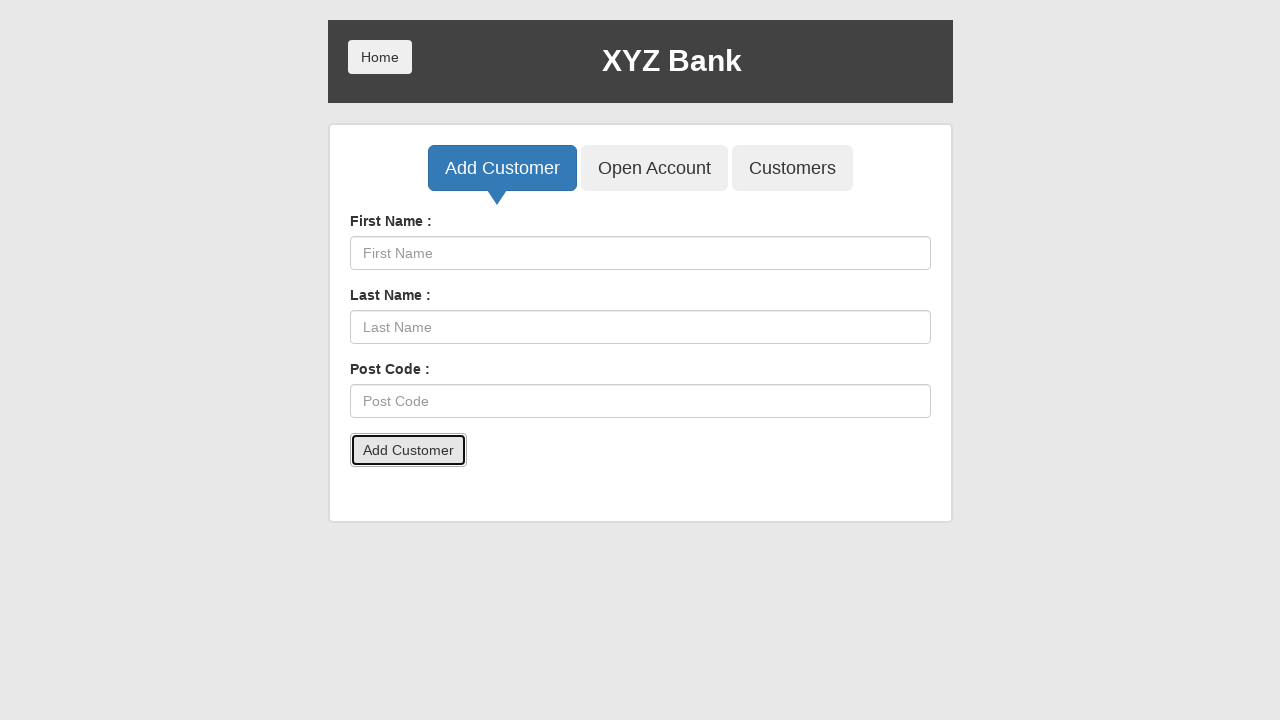

Clicked home button at (502, 168) on xpath=//button[@class='btn btn-lg tab btn-primary']
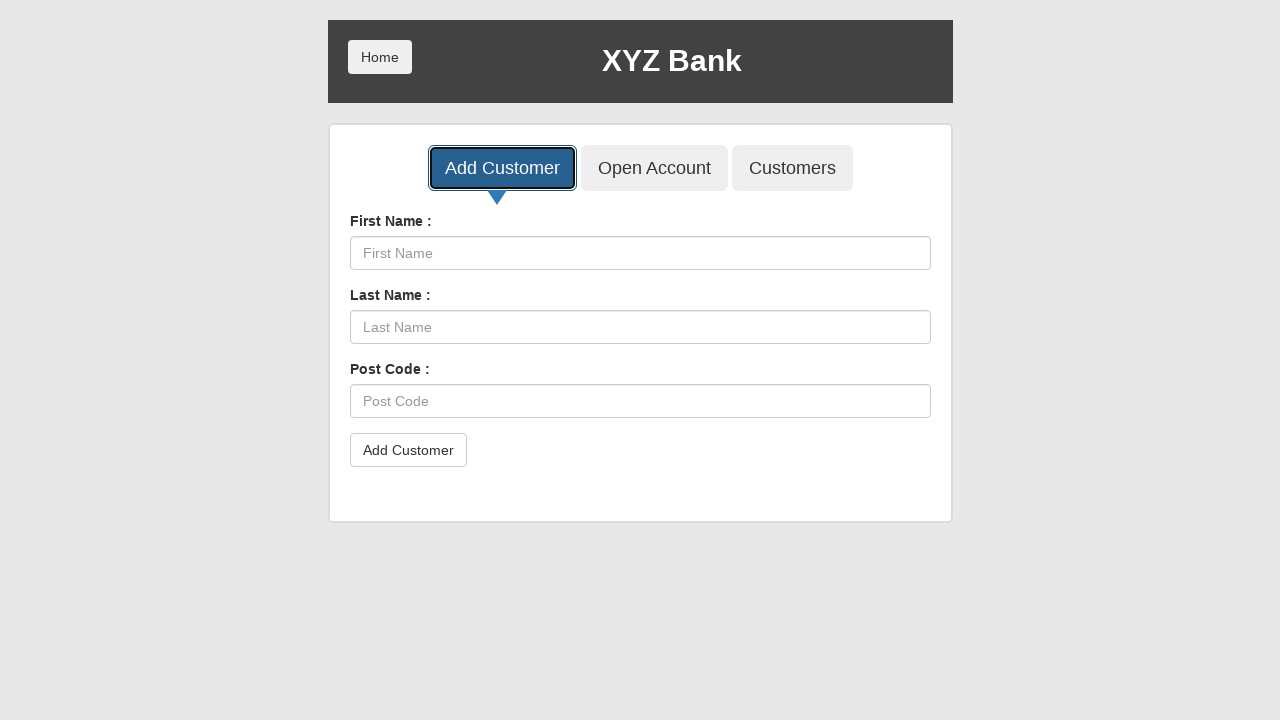

Clicked back button at (380, 57) on xpath=/html[1]/body[1]/div[1]/div[1]/div[1]/button[1]
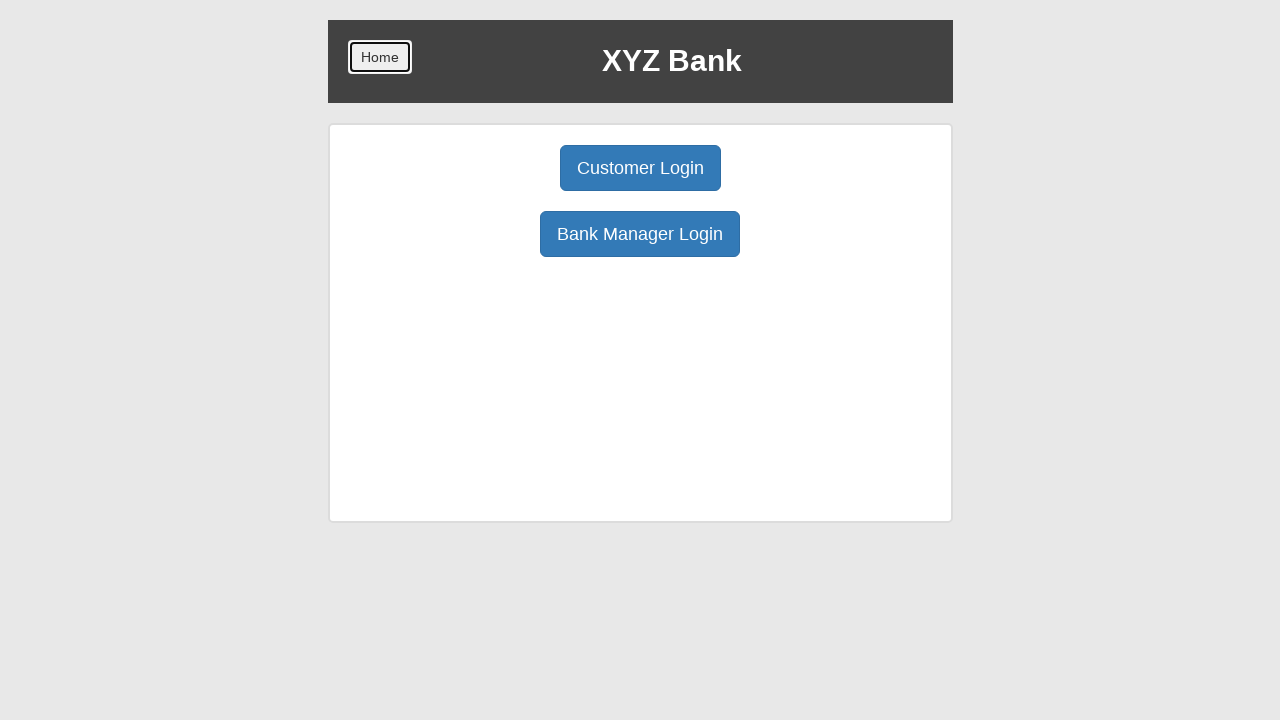

Clicked Customer Login button at (640, 168) on xpath=//button[normalize-space()='Customer Login']
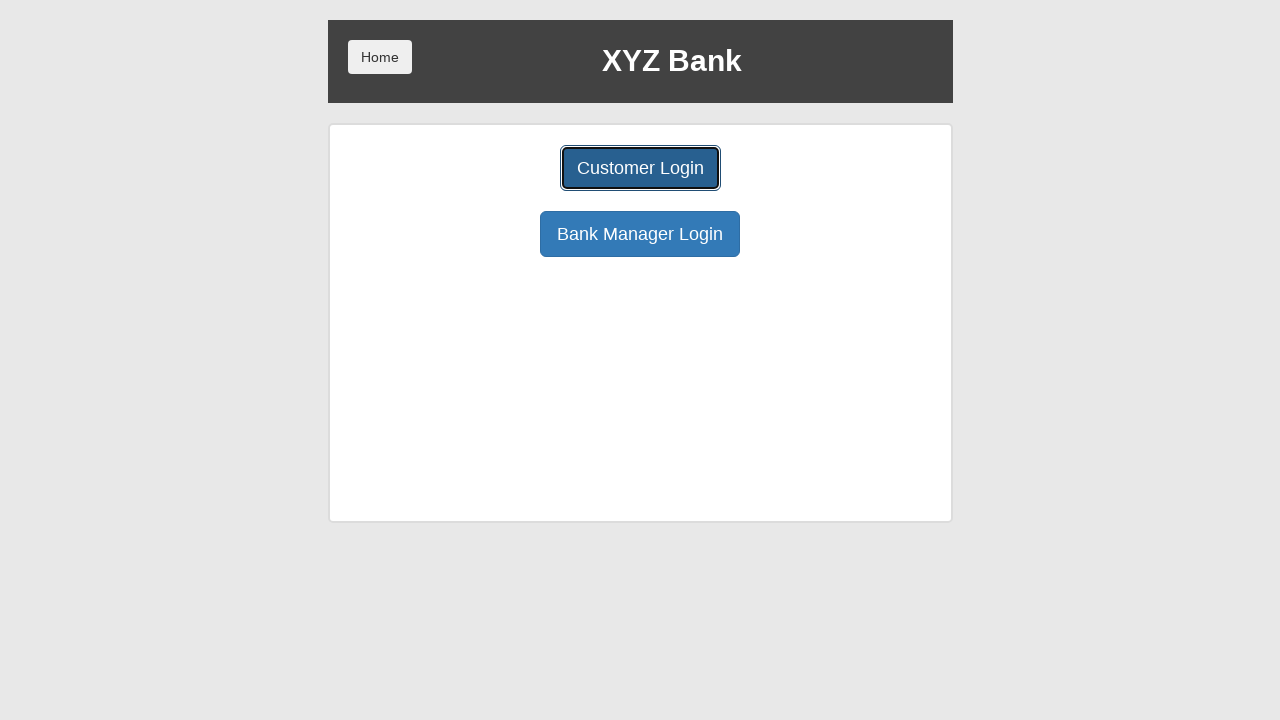

Selected customer with ID 6 from dropdown on #userSelect
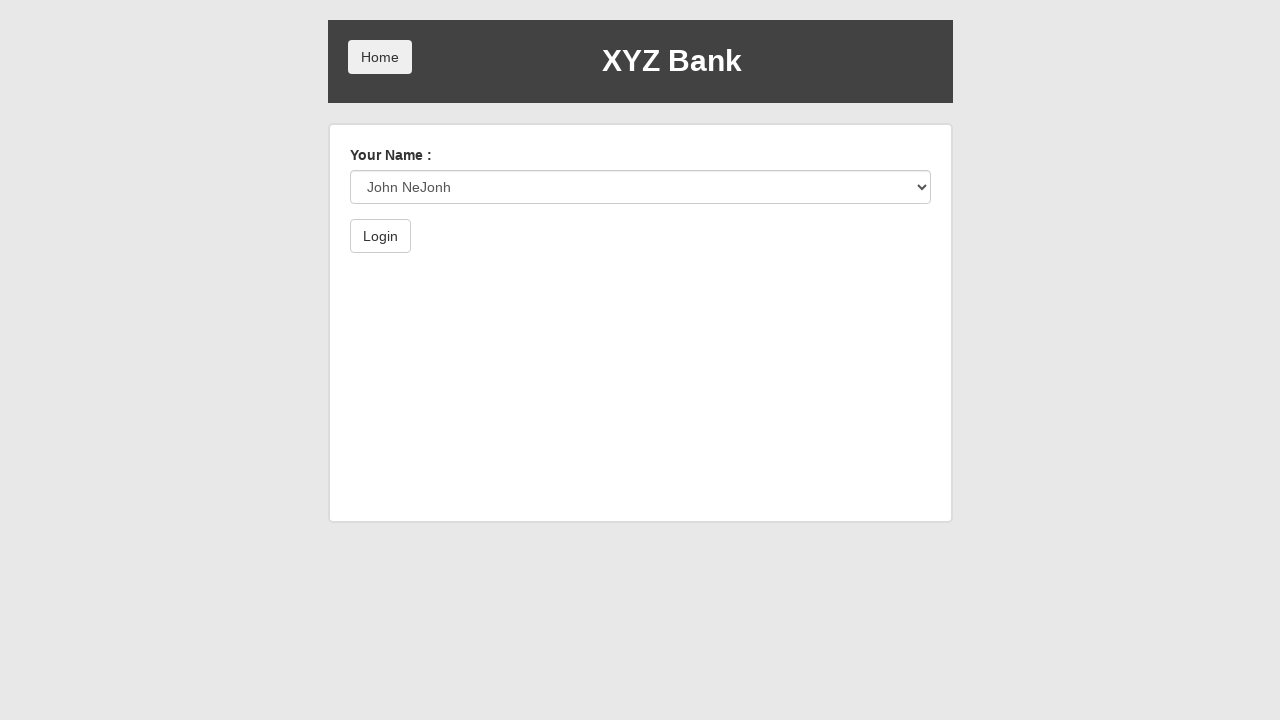

Clicked submit button to login as customer at (380, 236) on xpath=//button[@type='submit']
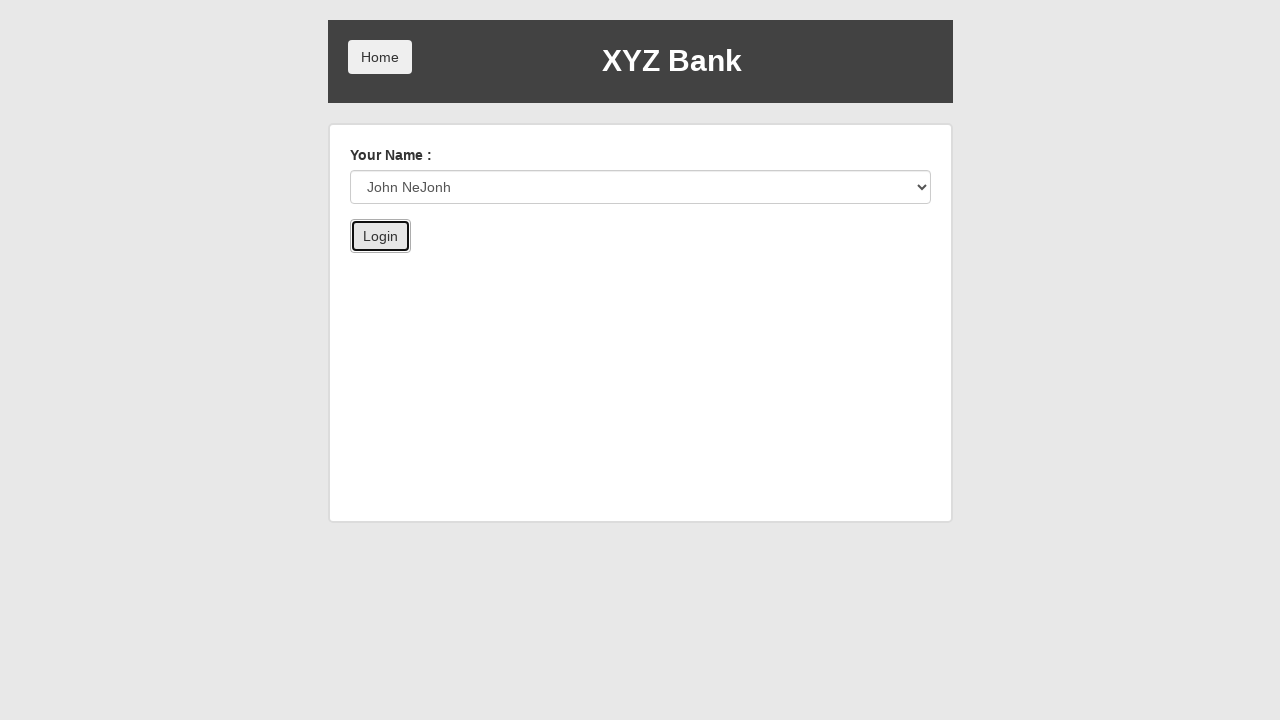

Verified customer name is displayed on login page
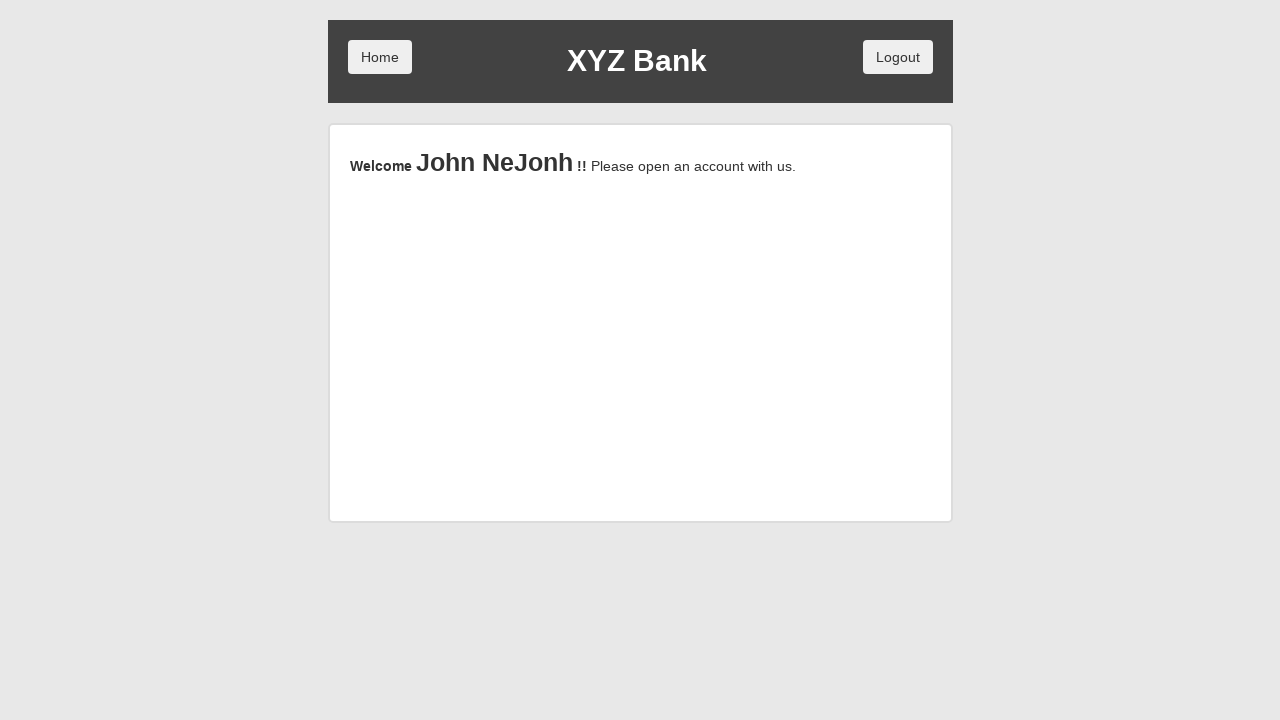

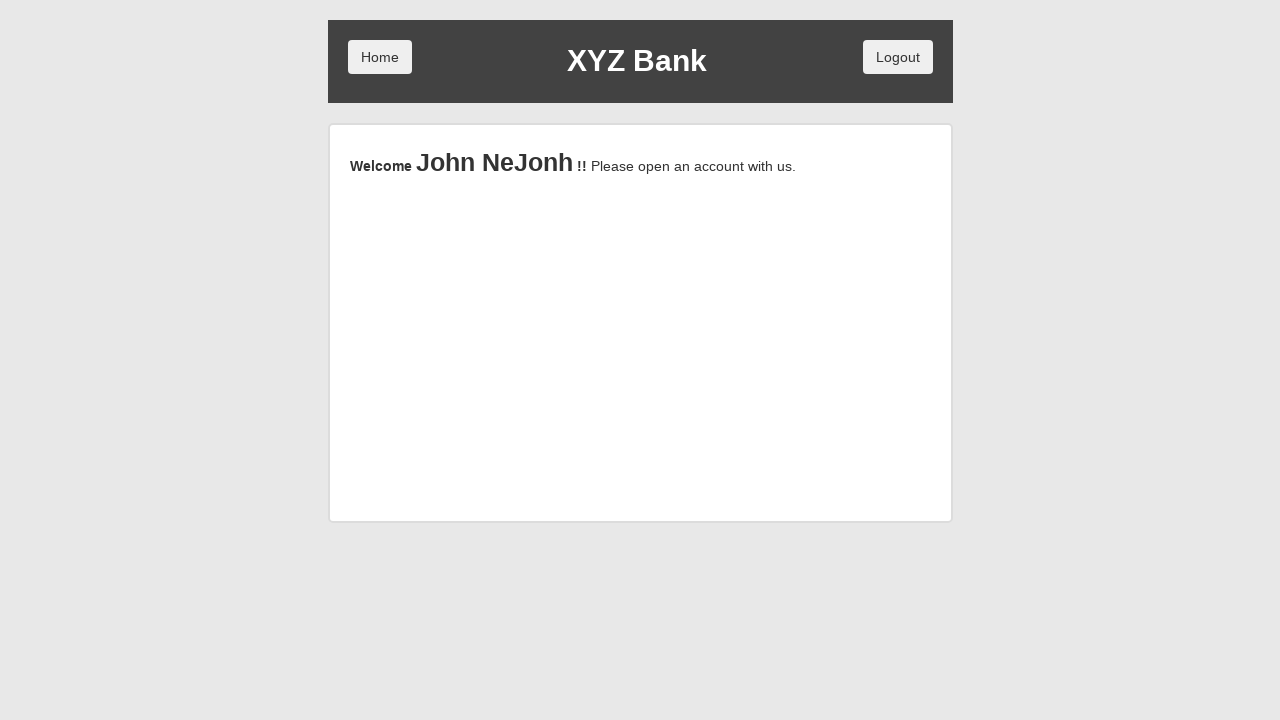